Tests form field interaction by filling in a first name field and clearing/updating a username field

Starting URL: https://testeroprogramowania.github.io/selenium/basics.html

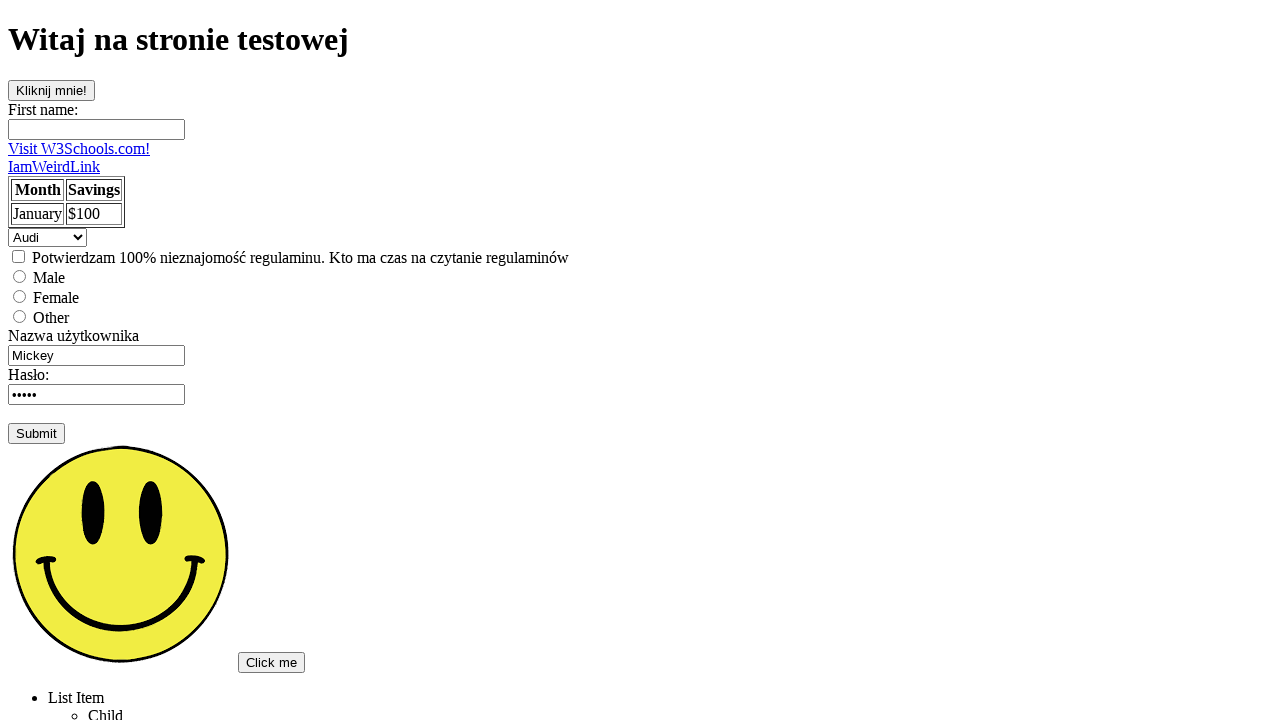

Filled first name field with 'Aleksandra' on #fname
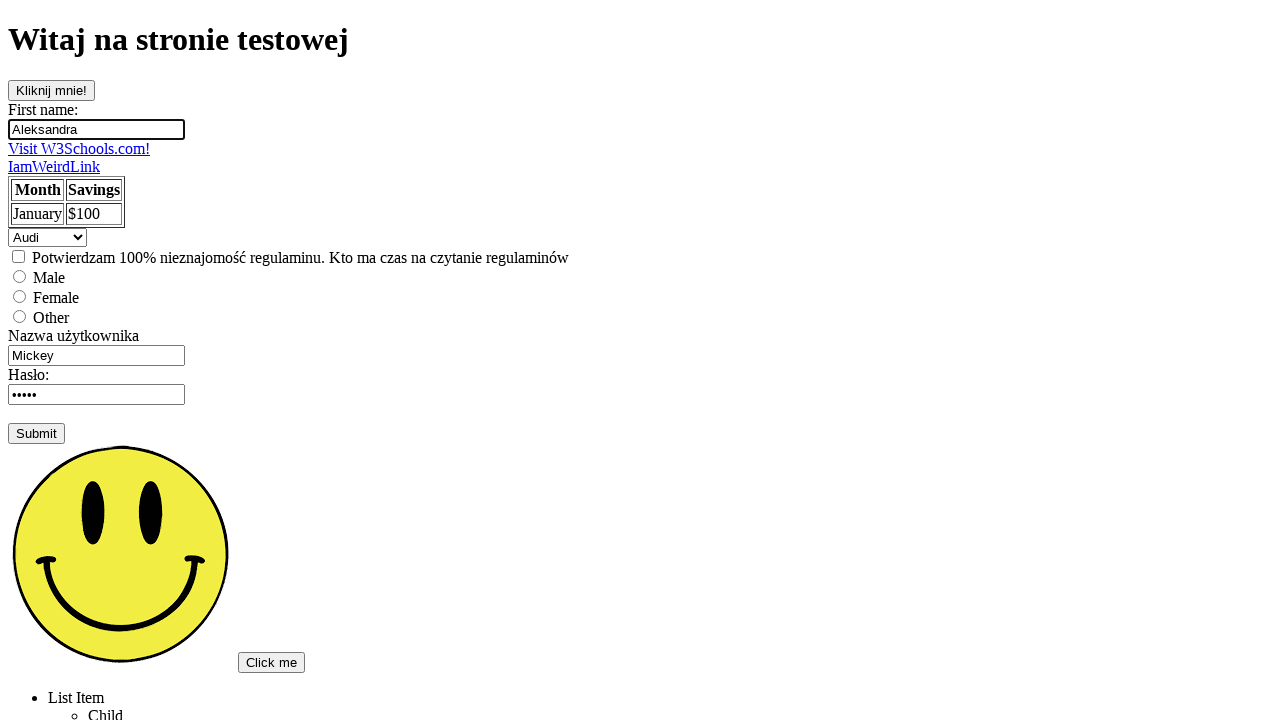

Cleared username field on input[name='username']
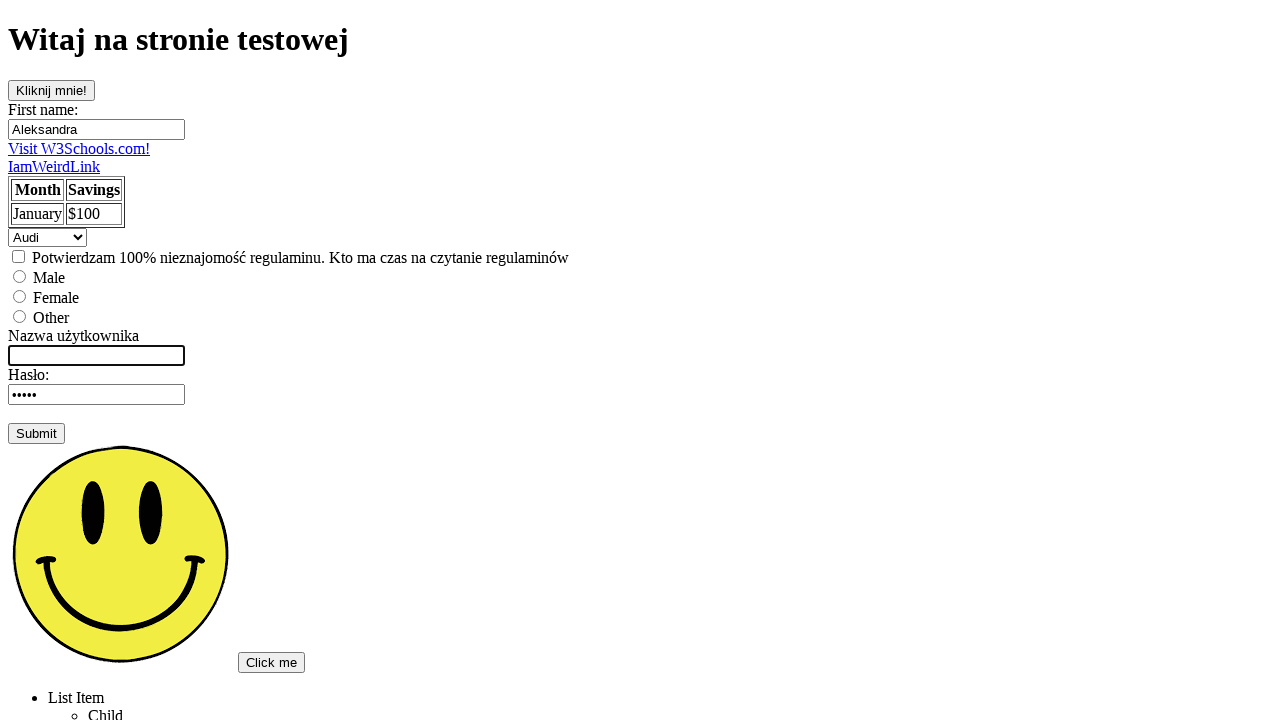

Filled username field with 'admin' on input[name='username']
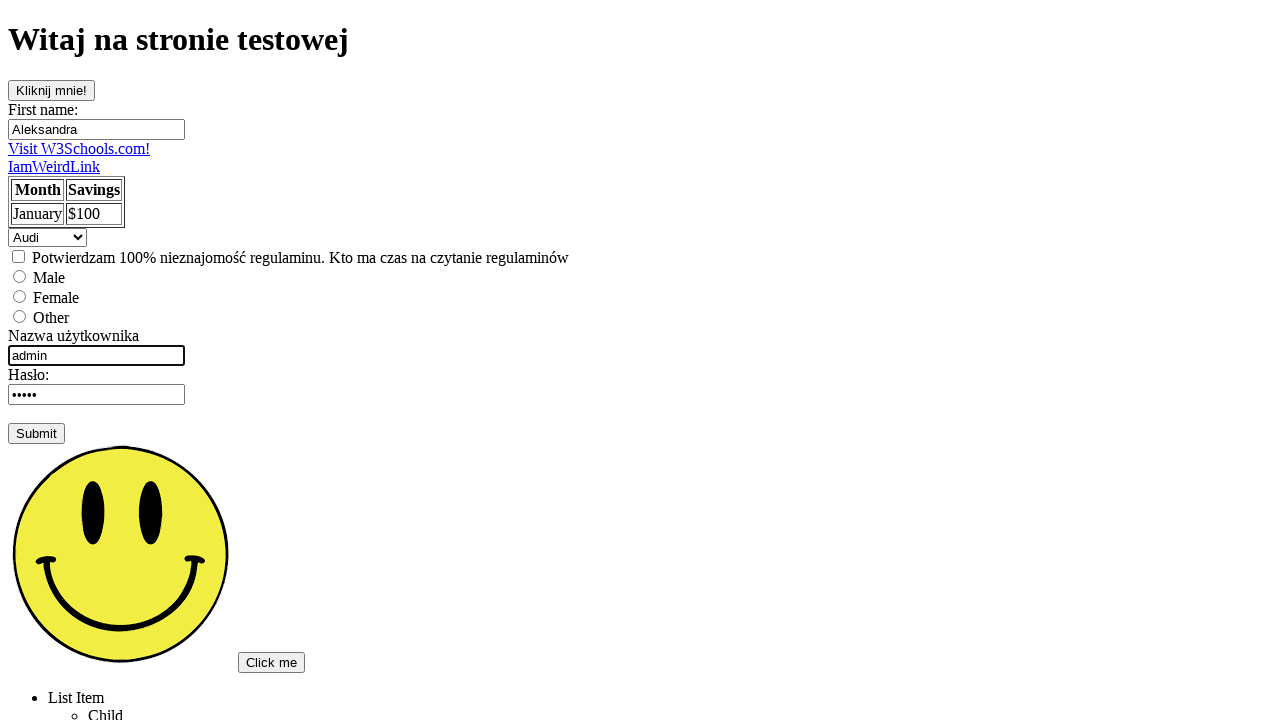

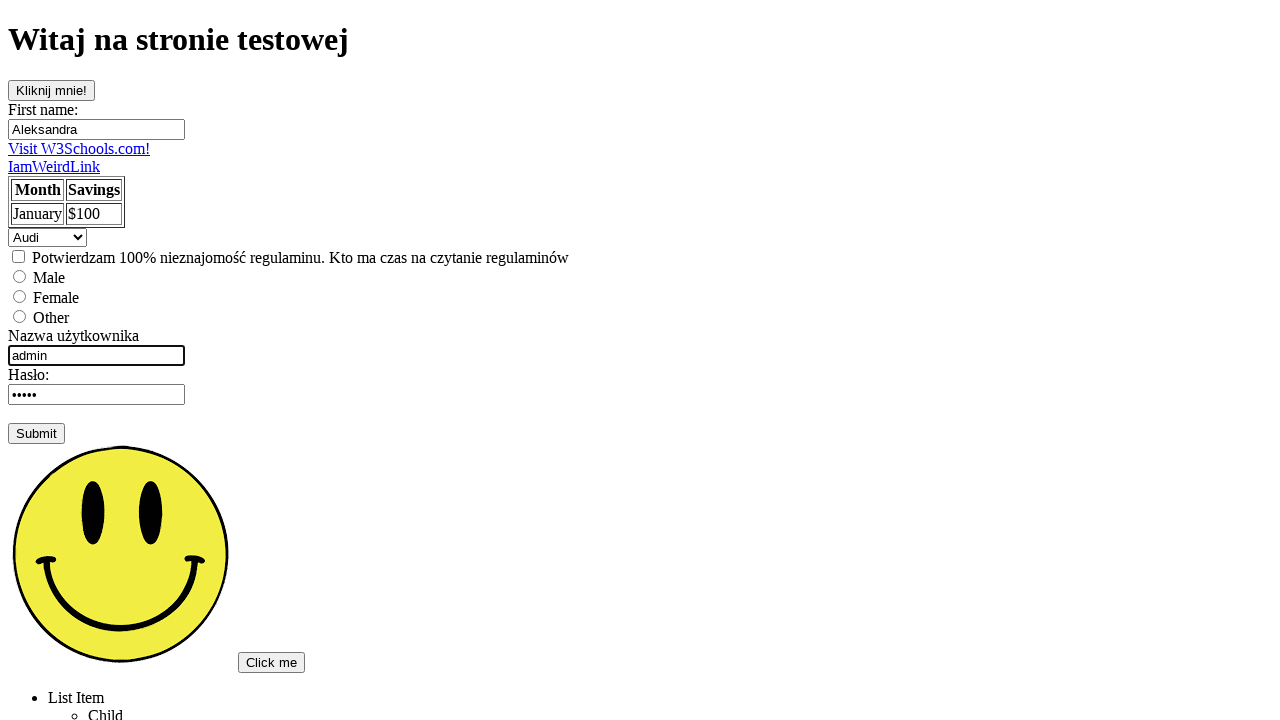